Tests search functionality on Bilibili by entering a search query in the search box and submitting the form, then verifying the search term appears in the results.

Starting URL: https://www.bilibili.com

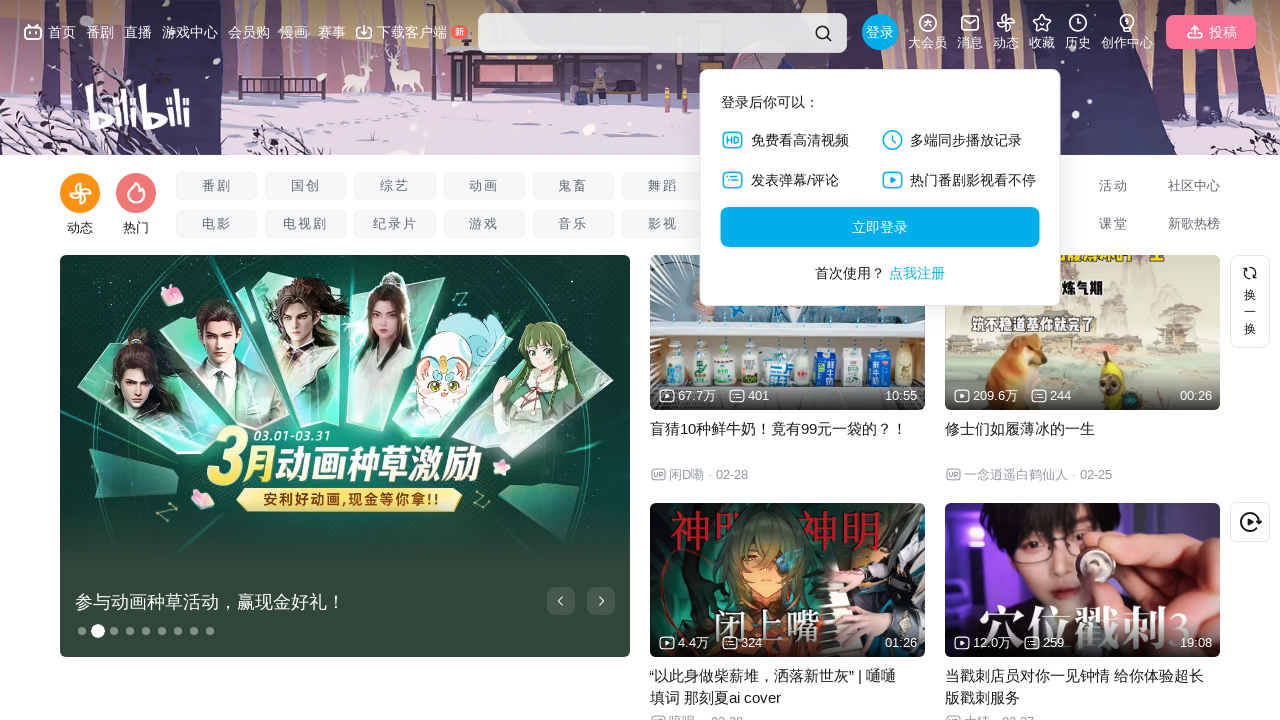

Filled search box with 'Selenium WebDriver' on .nav-search-input
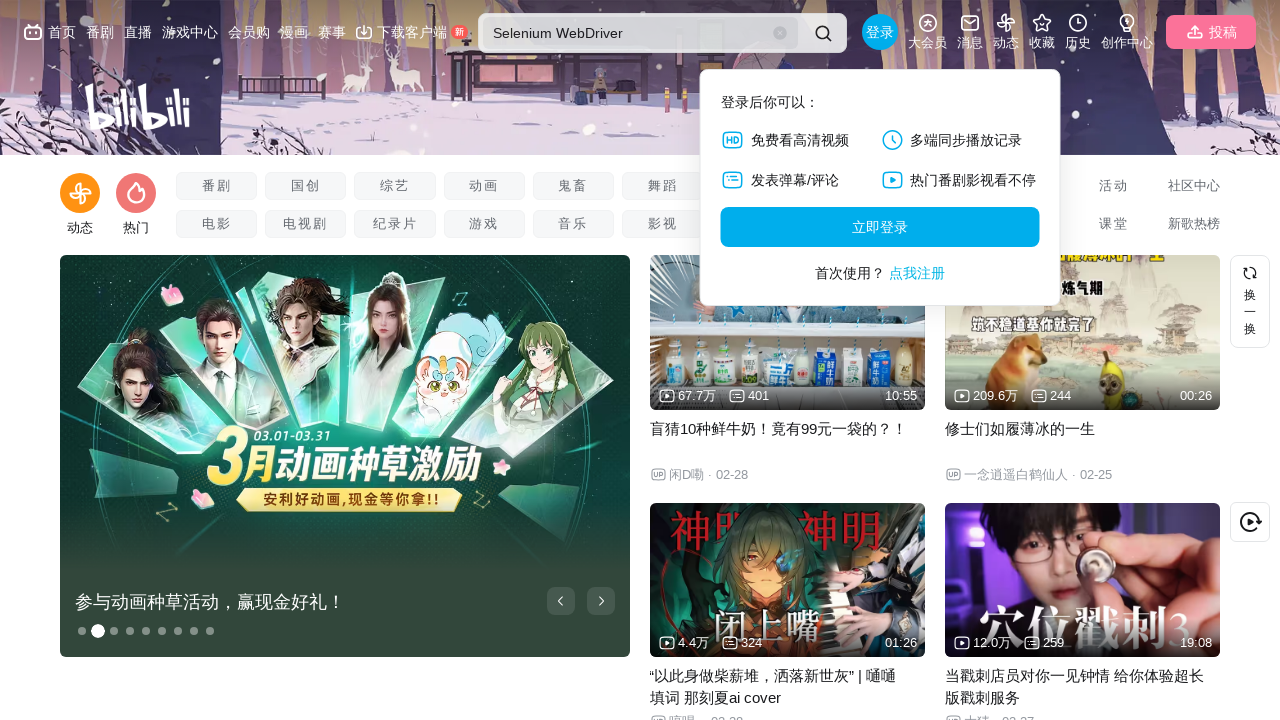

Pressed Enter to submit search query on .nav-search-input
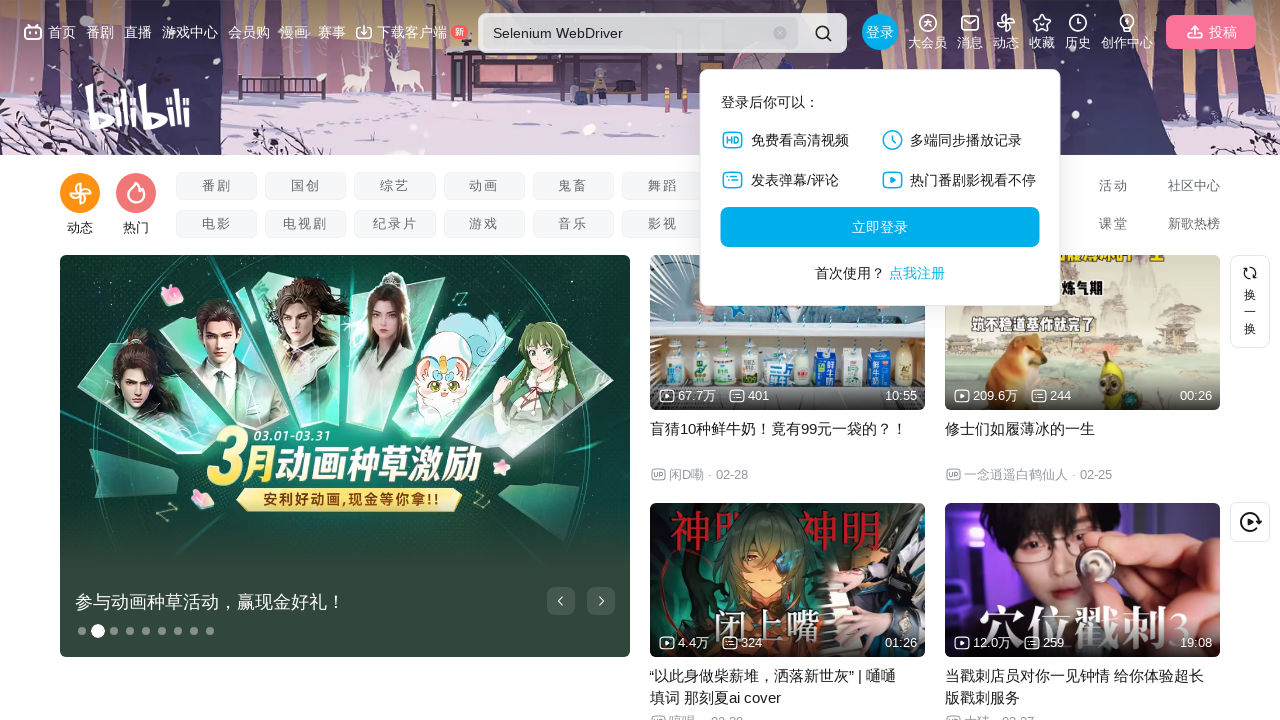

Waited for page to load (networkidle)
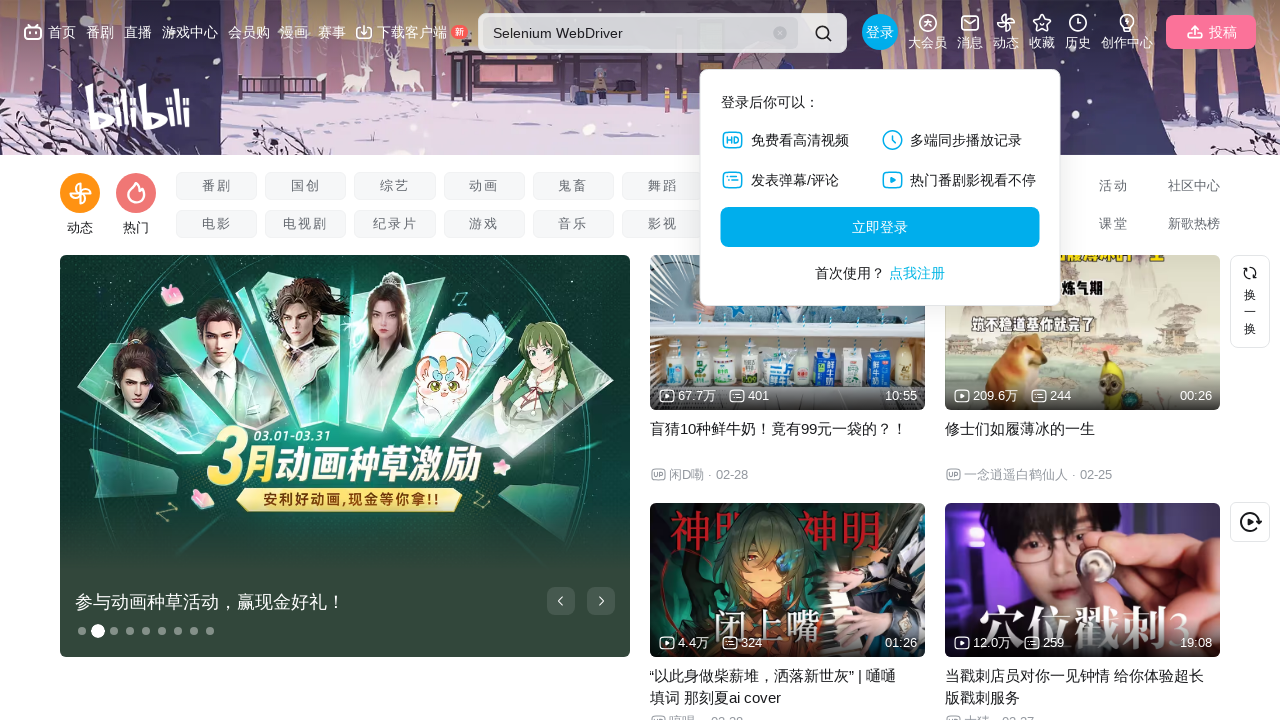

Verified search term 'Selenium WebDriver' appears in results
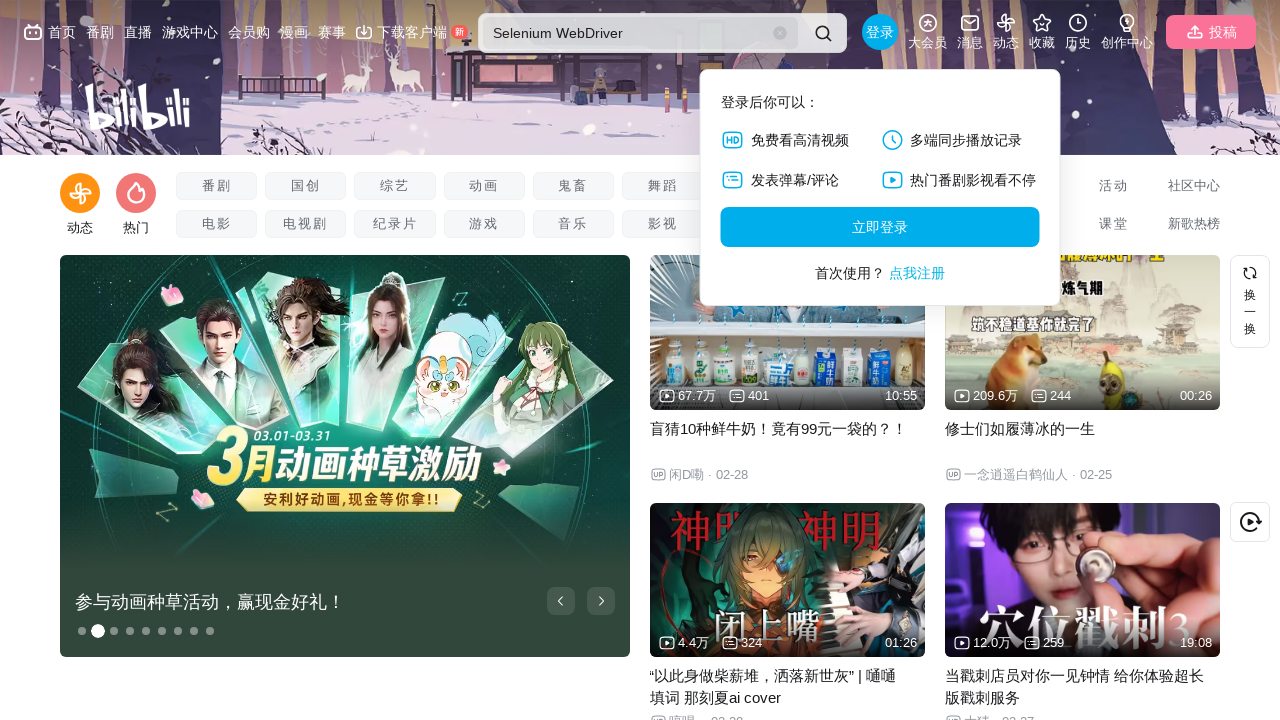

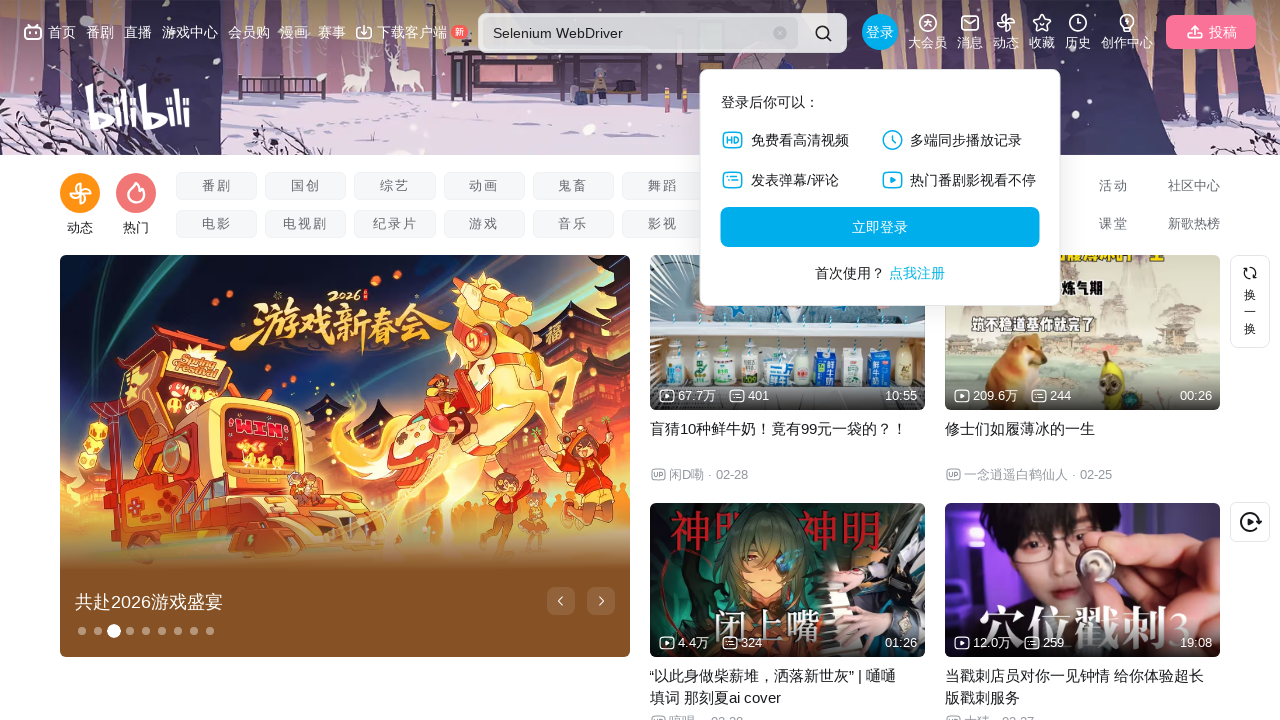